Tests jQuery UI datepicker interaction by switching to the demo iframe and clicking on the datepicker input field to open the calendar widget.

Starting URL: https://jqueryui.com/datepicker/

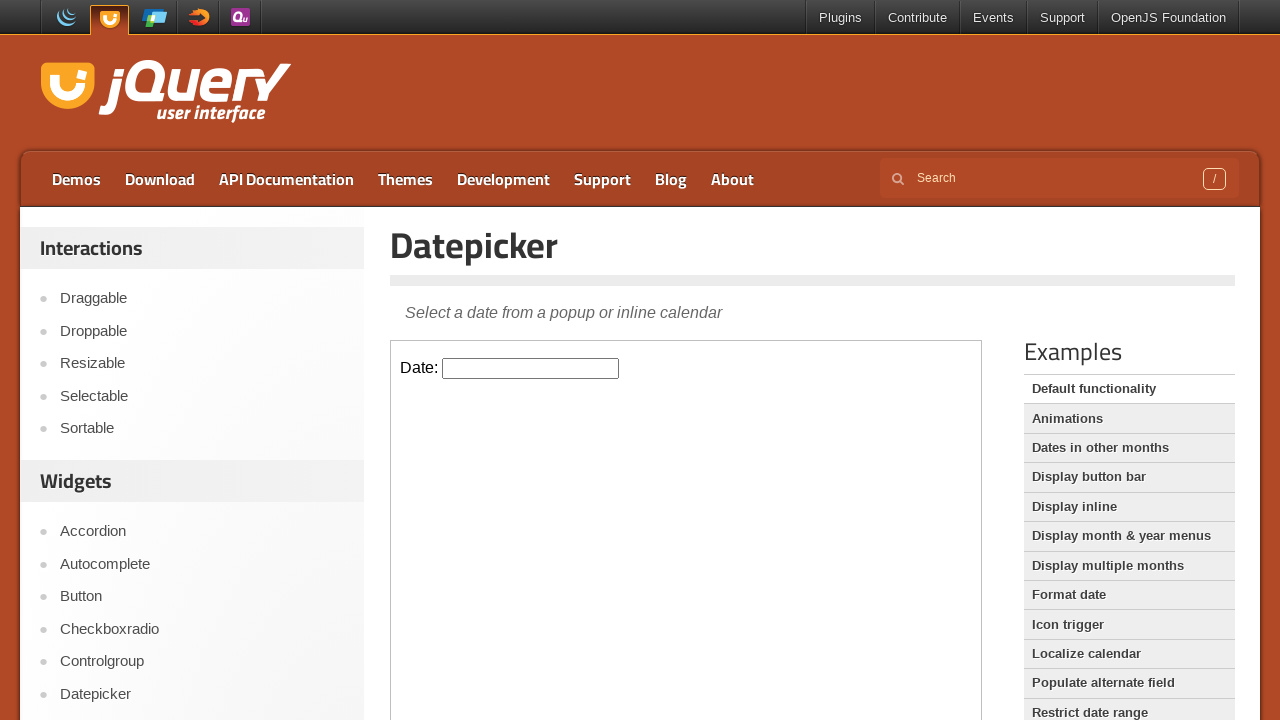

Demo iframe loaded and selector found
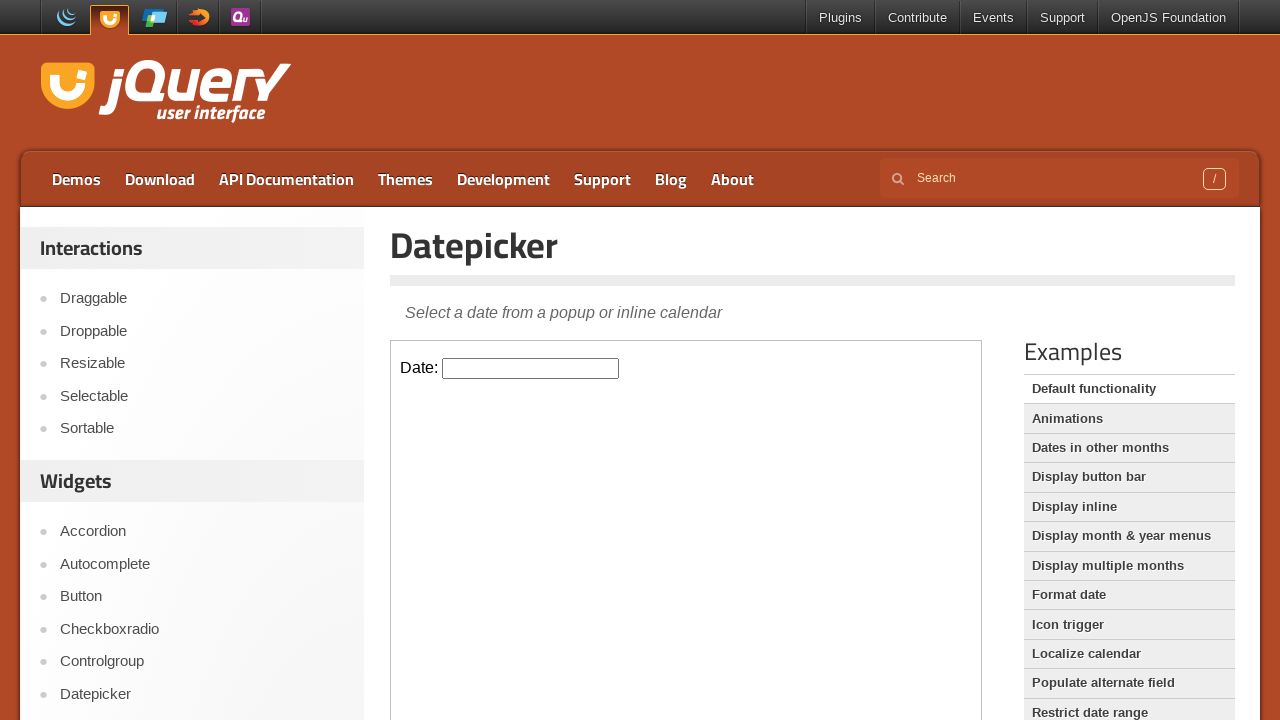

Switched to demo iframe content frame
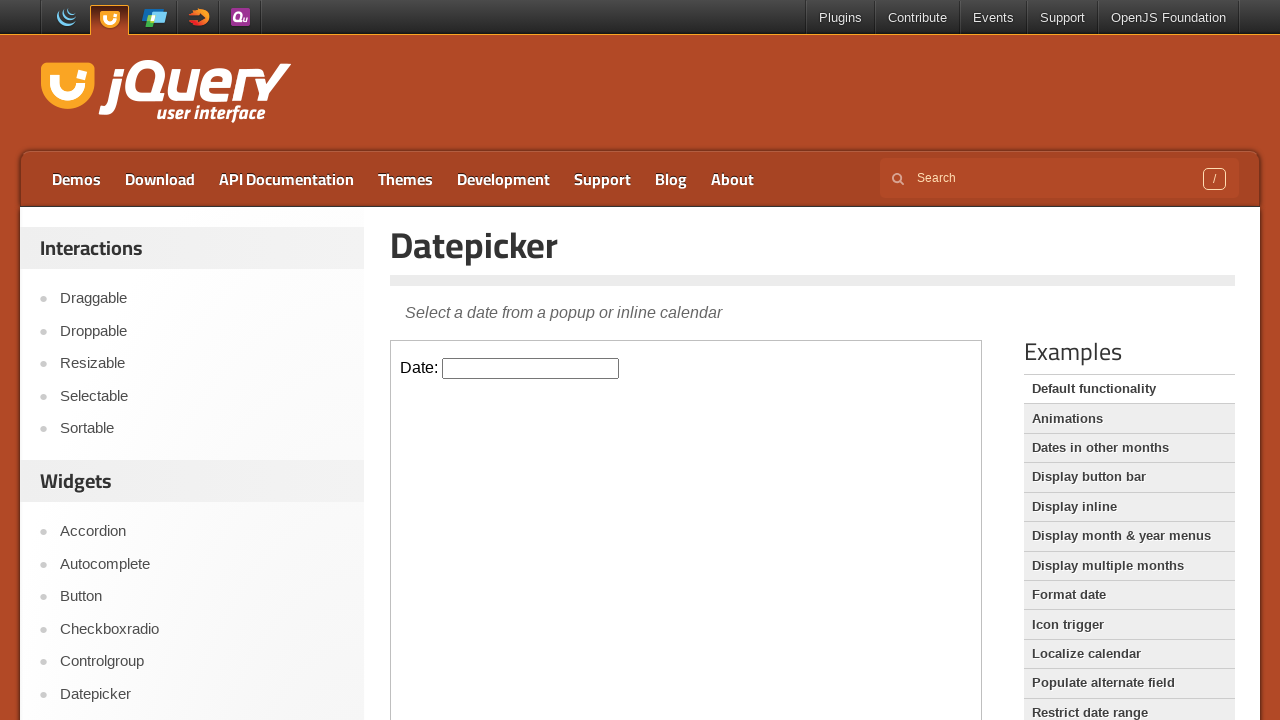

Clicked on datepicker input field to open calendar widget at (531, 368) on input#datepicker
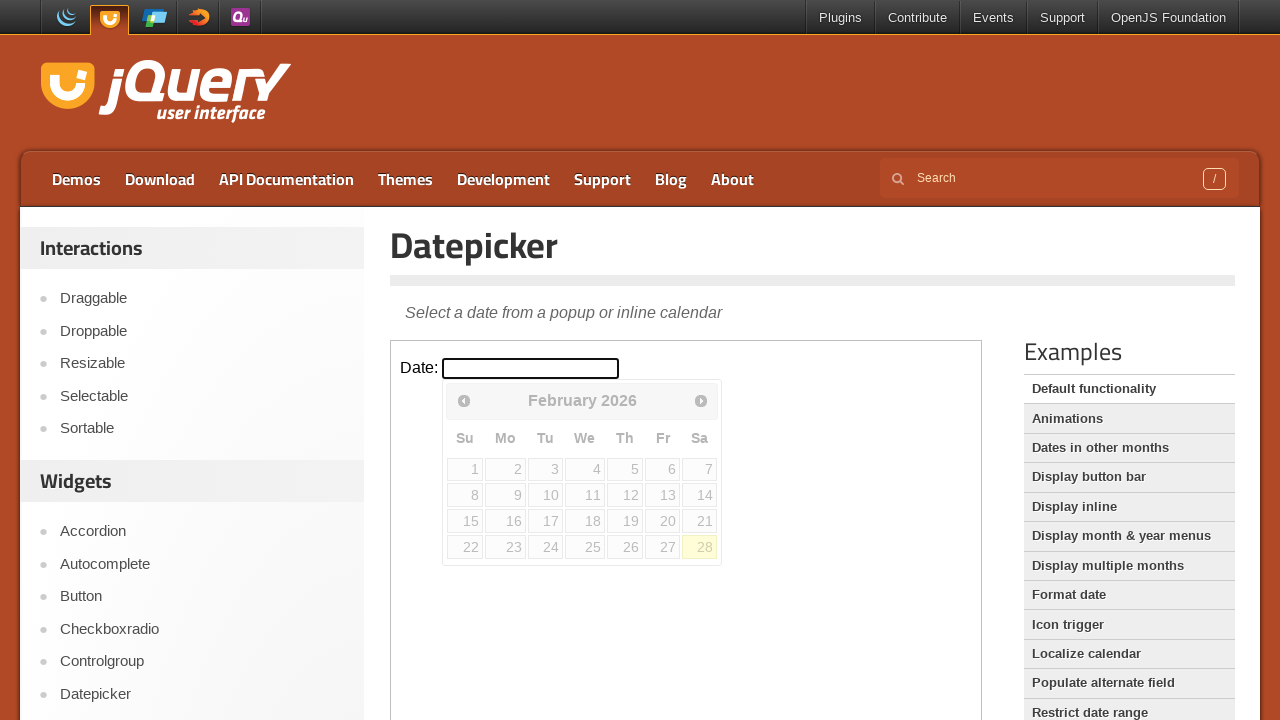

Datepicker calendar widget appeared and is visible
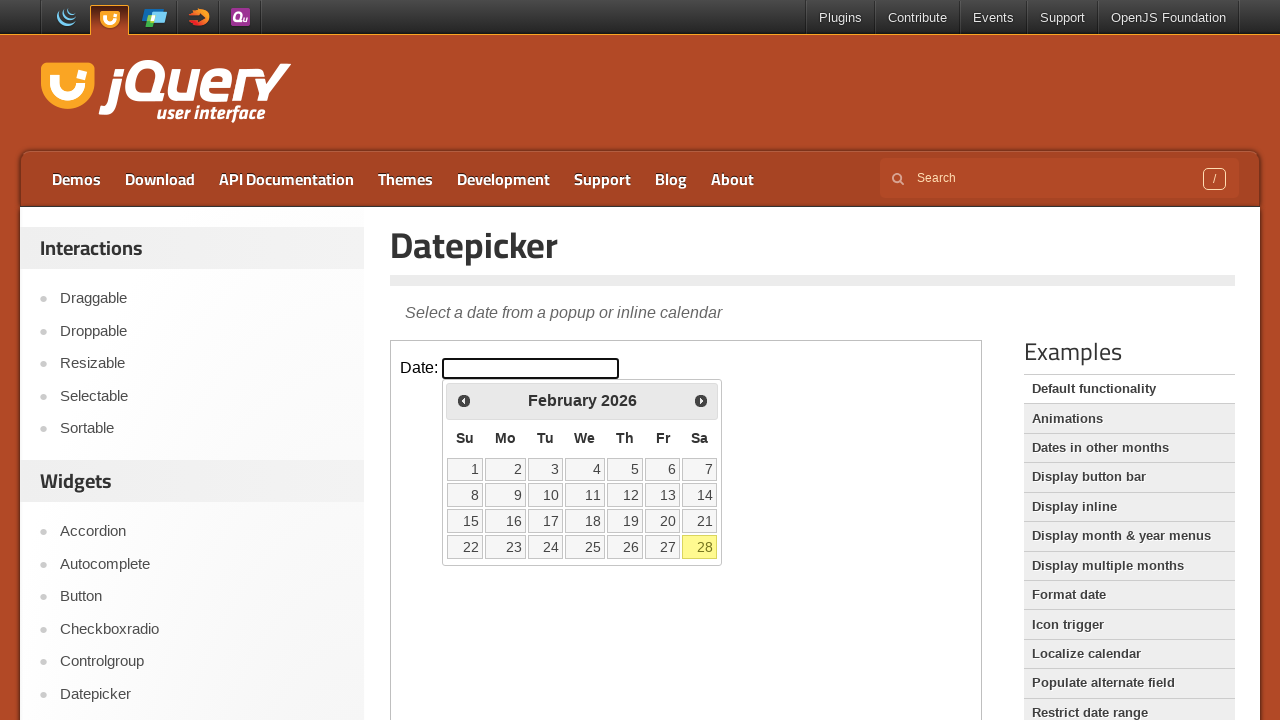

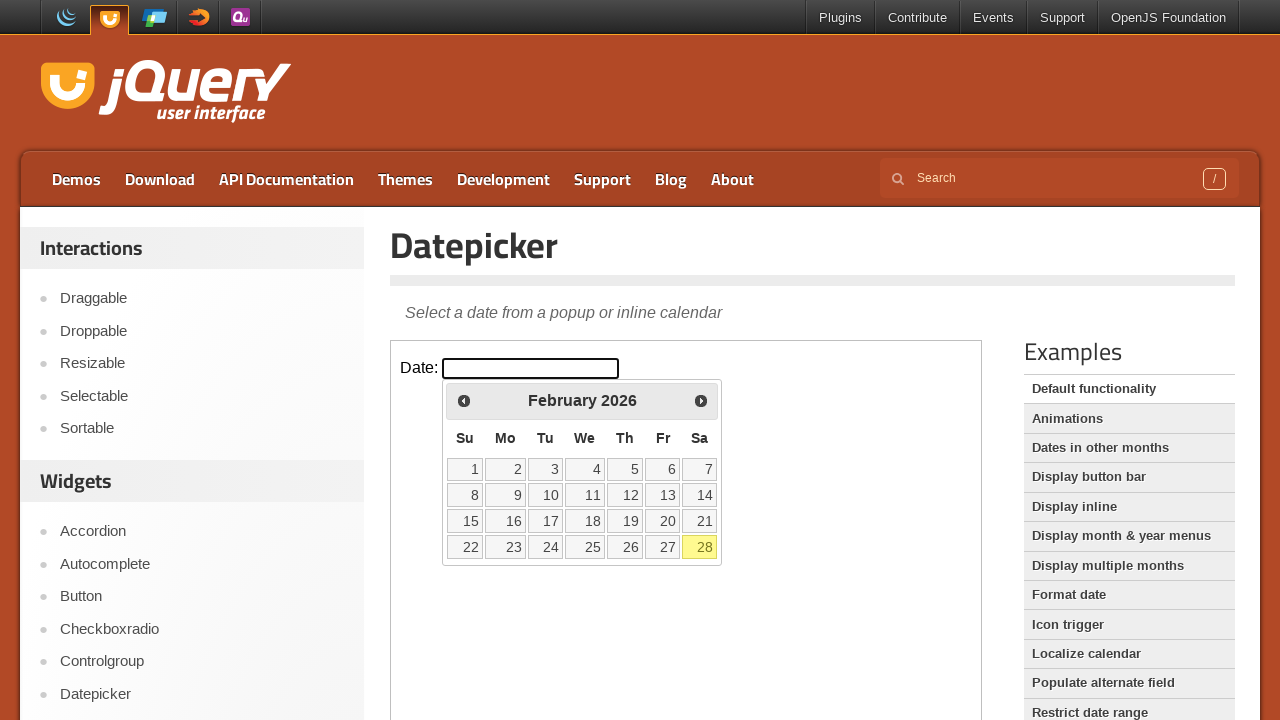